Tests the DemoQA practice form by filling out personal information fields (name, email, gender, phone, date of birth, subjects, hobbies, address) and submitting the form, then verifying the confirmation modal appears.

Starting URL: https://demoqa.com/automation-practice-form

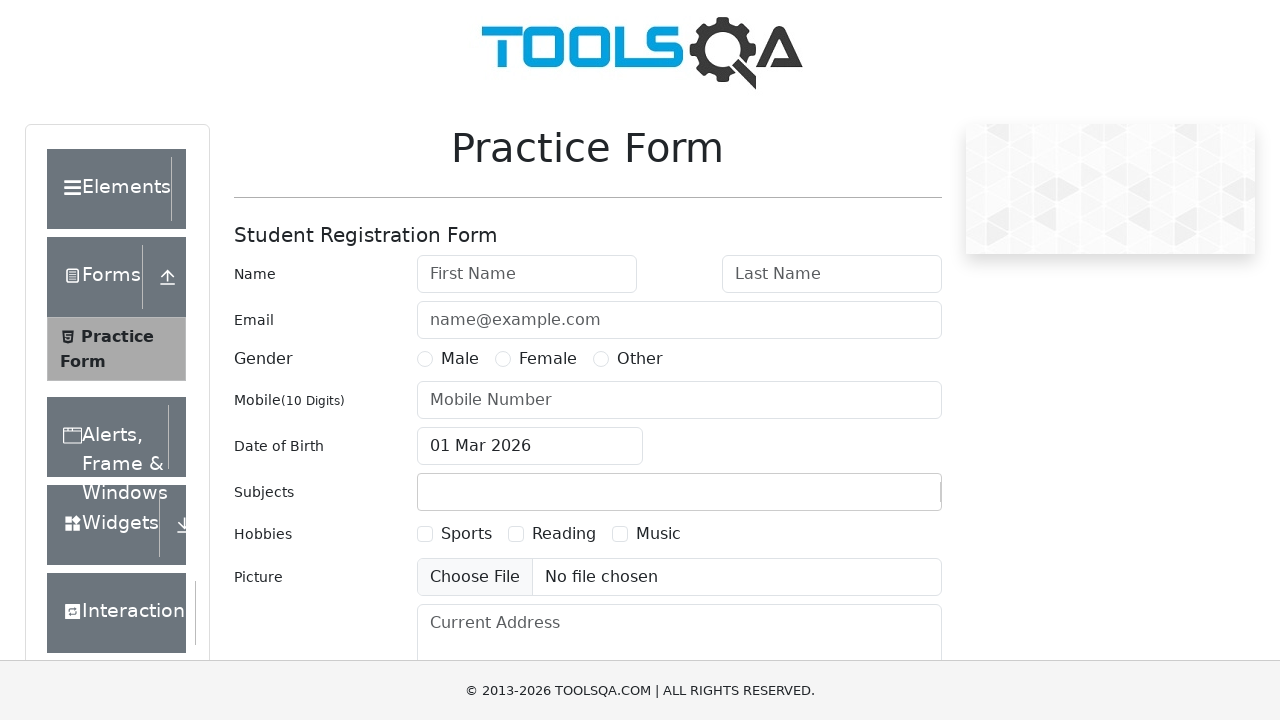

Filled first name field with 'Marcus' on #firstName
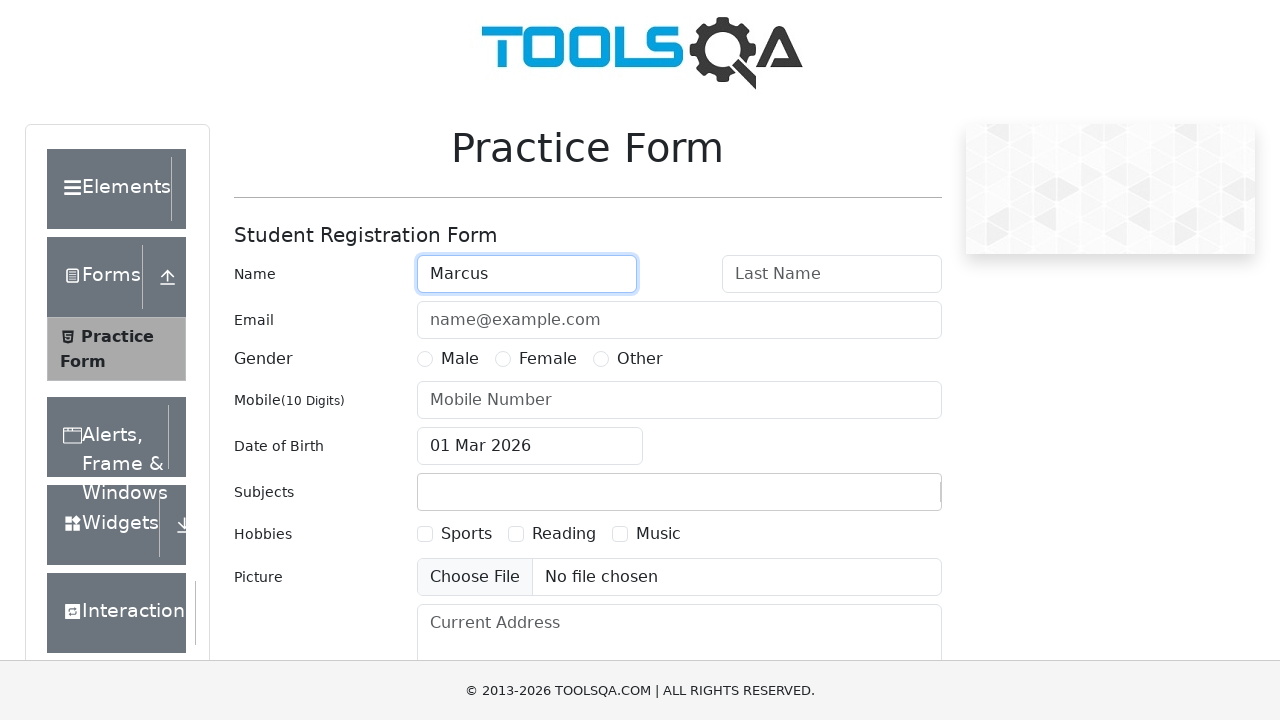

Filled last name field with 'Thompson' on #lastName
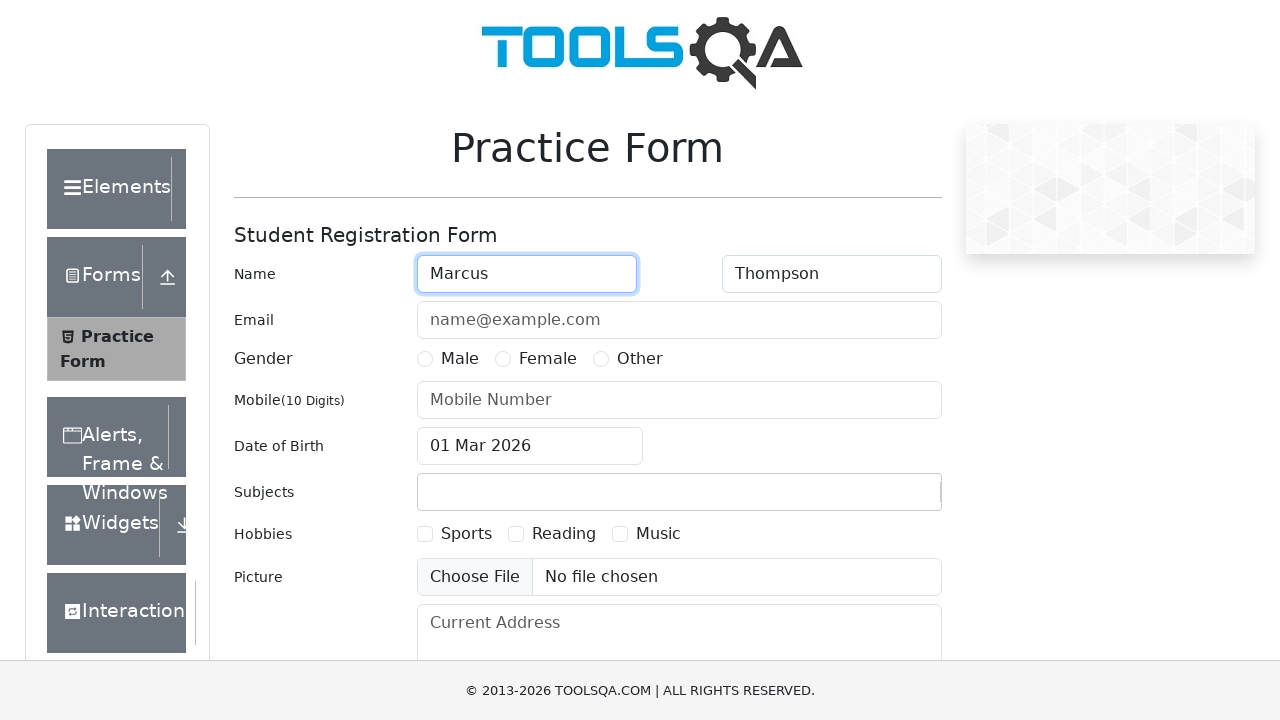

Filled email field with 'm.thompson@testmail.com' on #userEmail
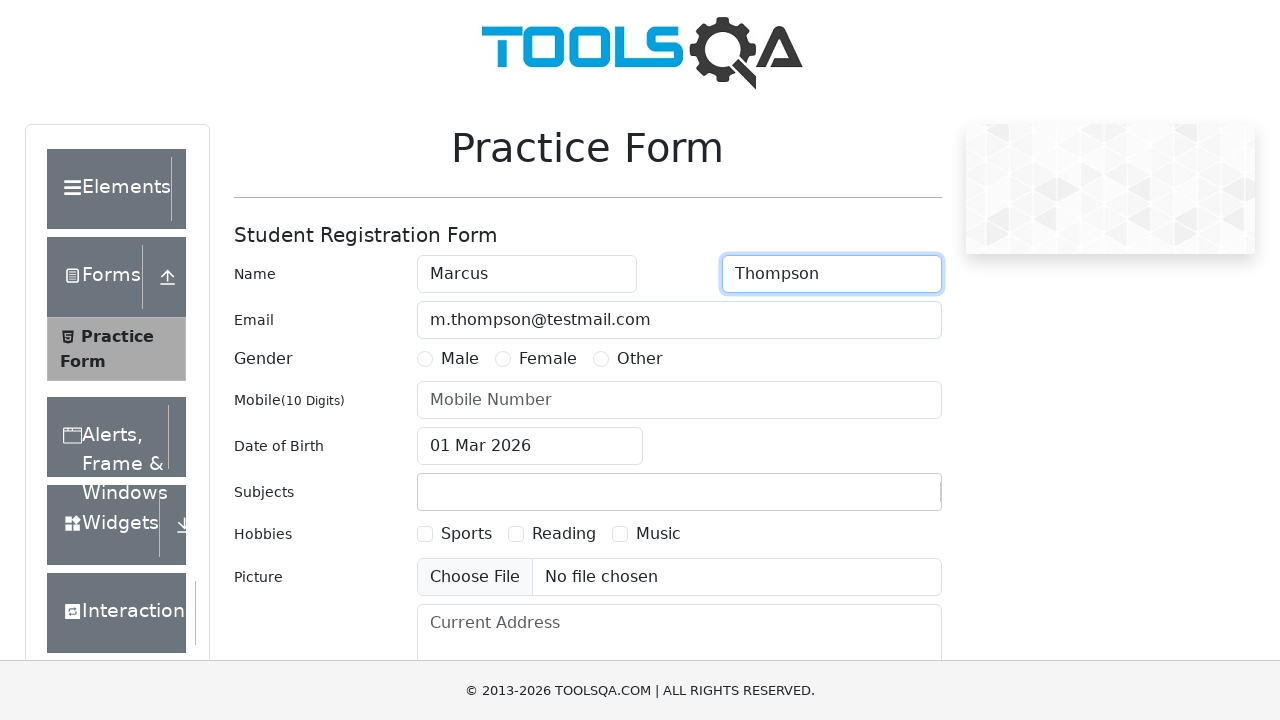

Selected Male gender option at (460, 359) on label[for='gender-radio-1']
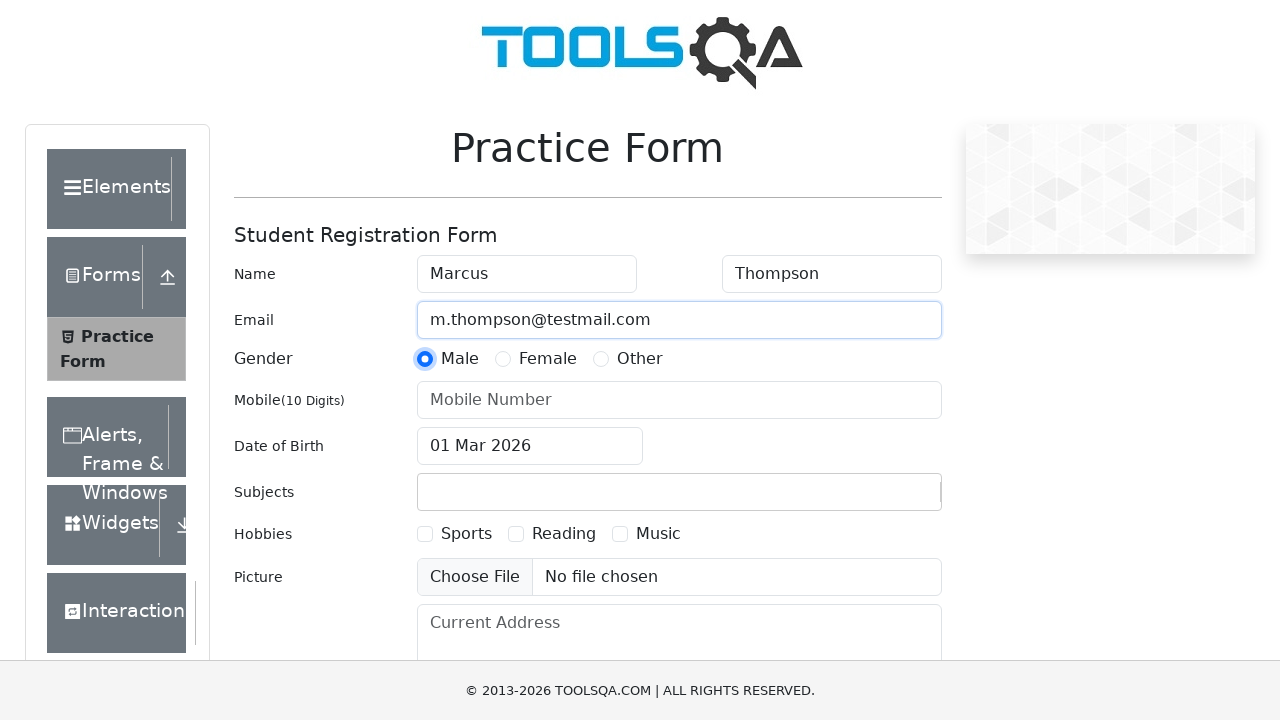

Filled mobile number field with '9876543210' on #userNumber
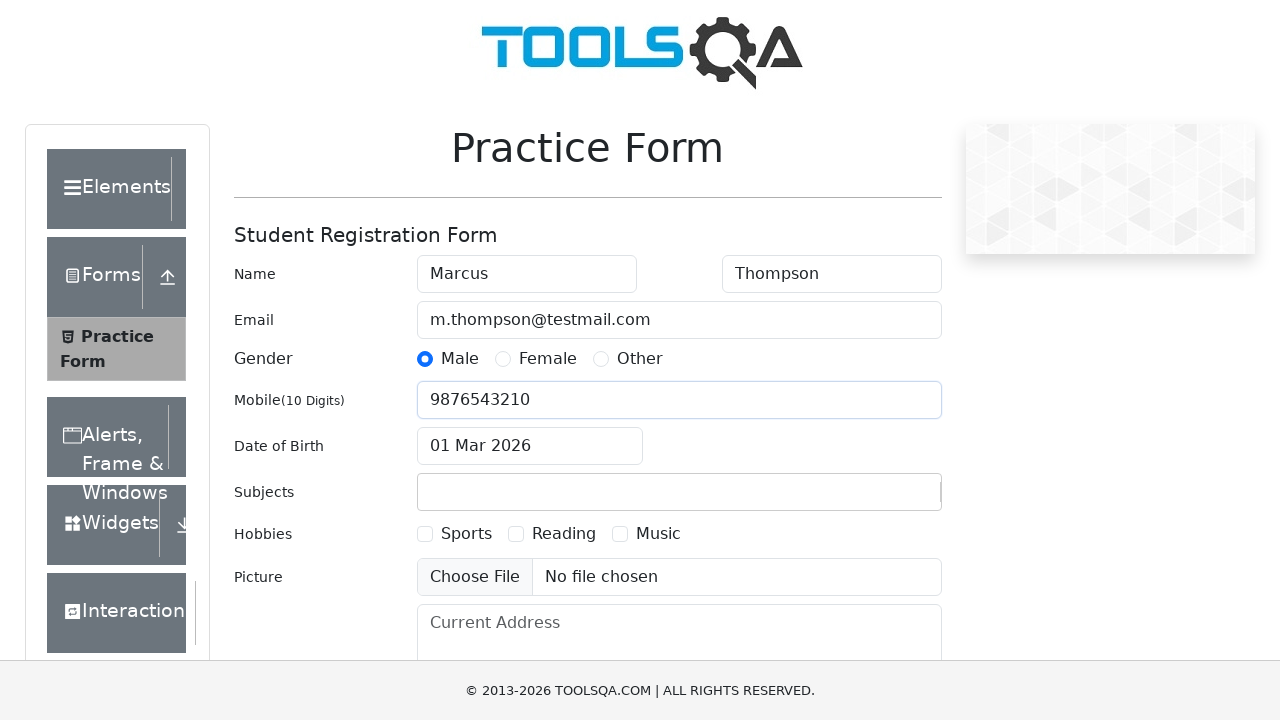

Clicked date of birth input field at (530, 446) on #dateOfBirthInput
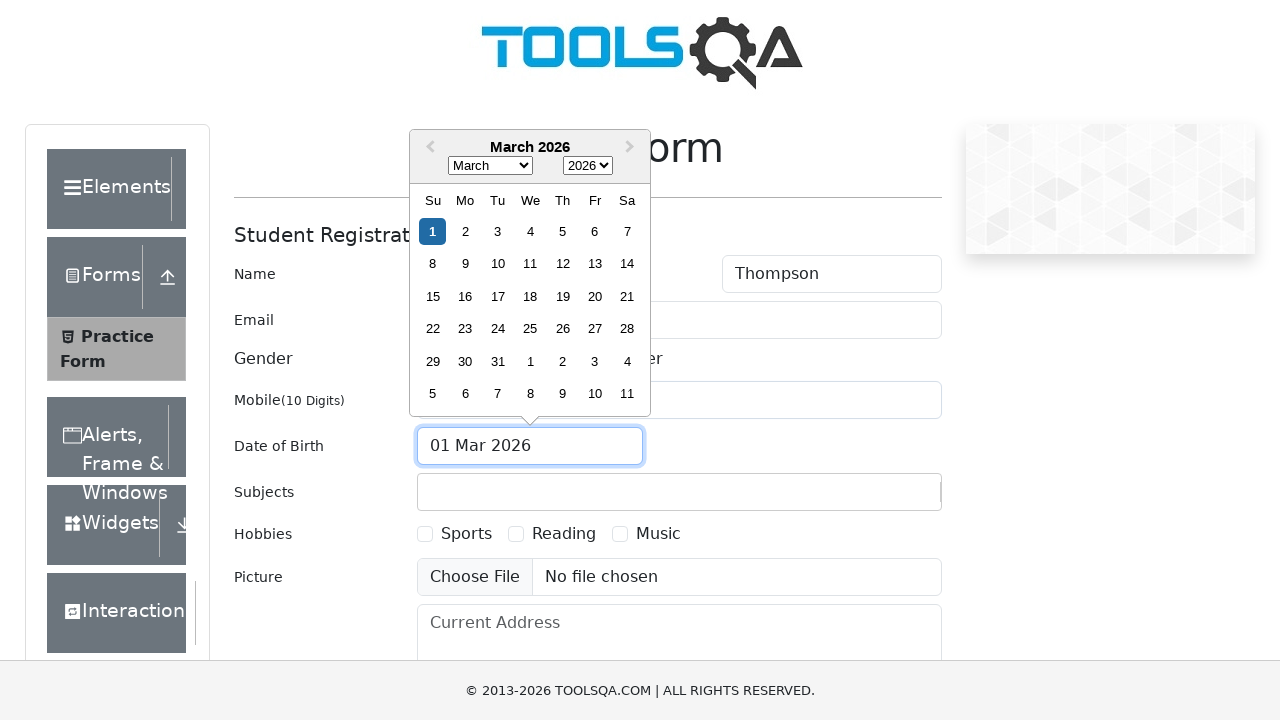

Selected year 1992 in date picker on .react-datepicker__year-select
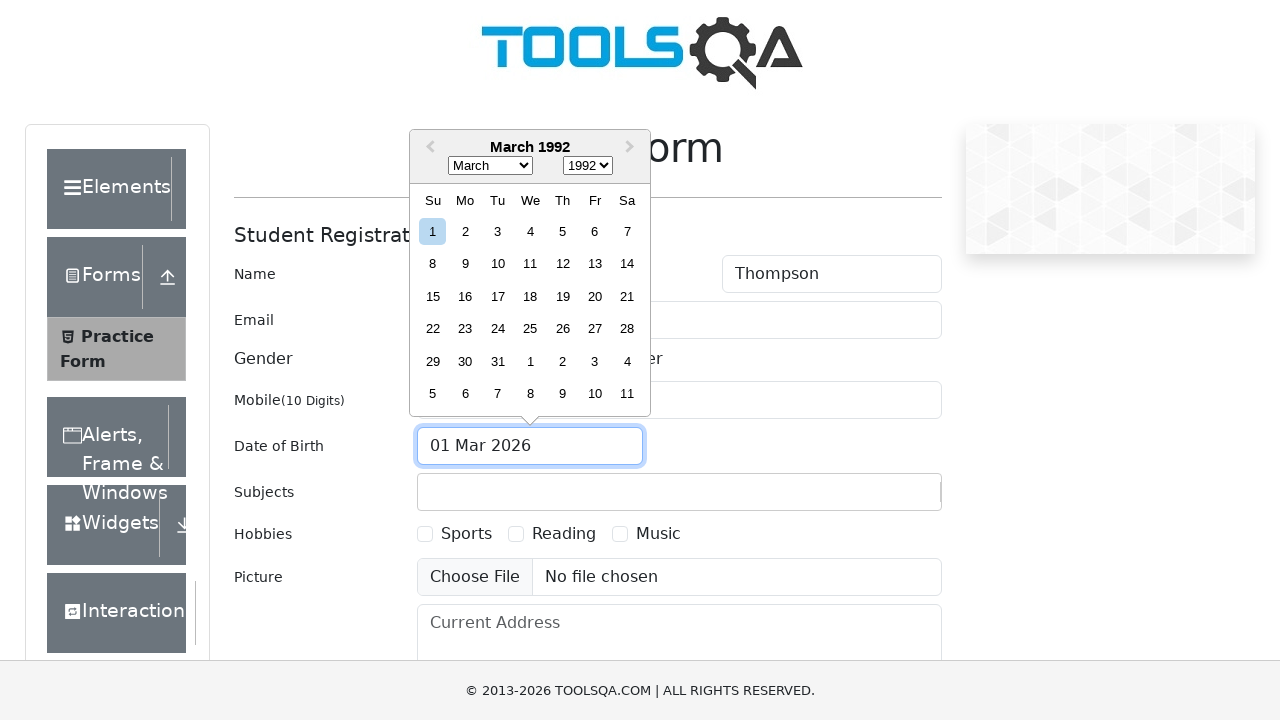

Selected March in date picker on .react-datepicker__month-select
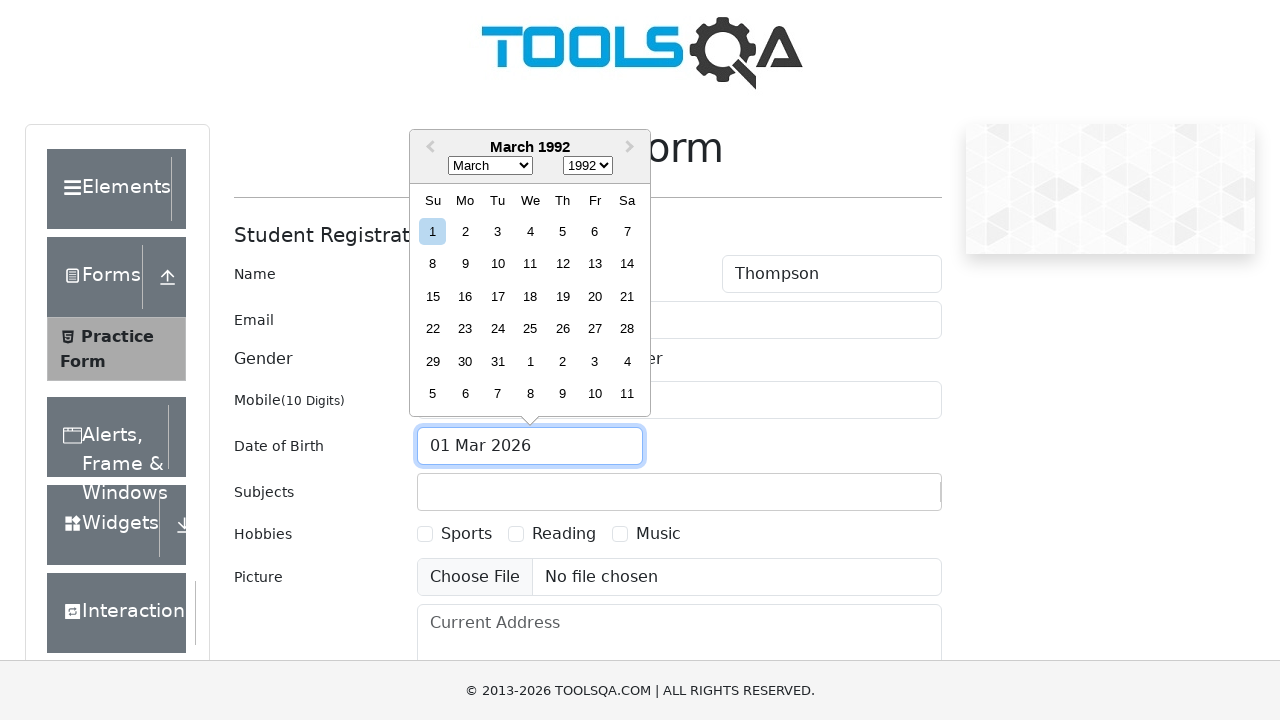

Selected day 15 in date picker at (433, 296) on .react-datepicker__day--015:not(.react-datepicker__day--outside-month)
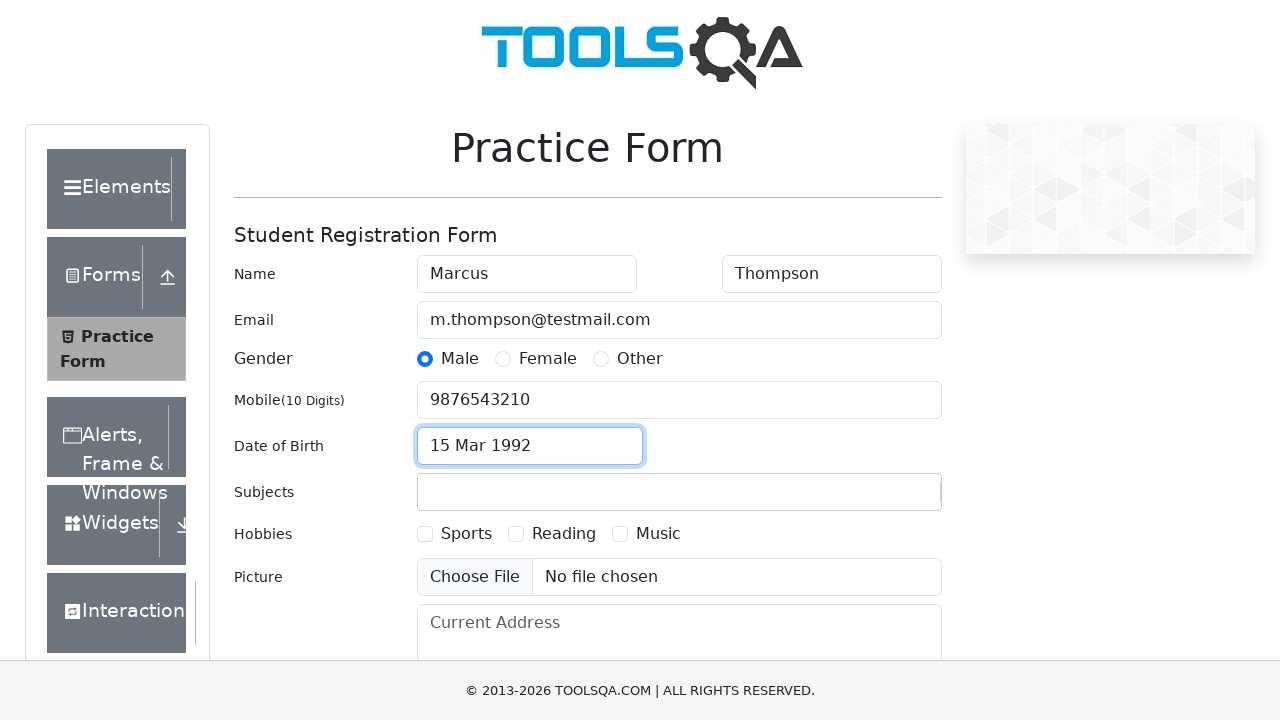

Filled subjects input with 'Maths' on #subjectsInput
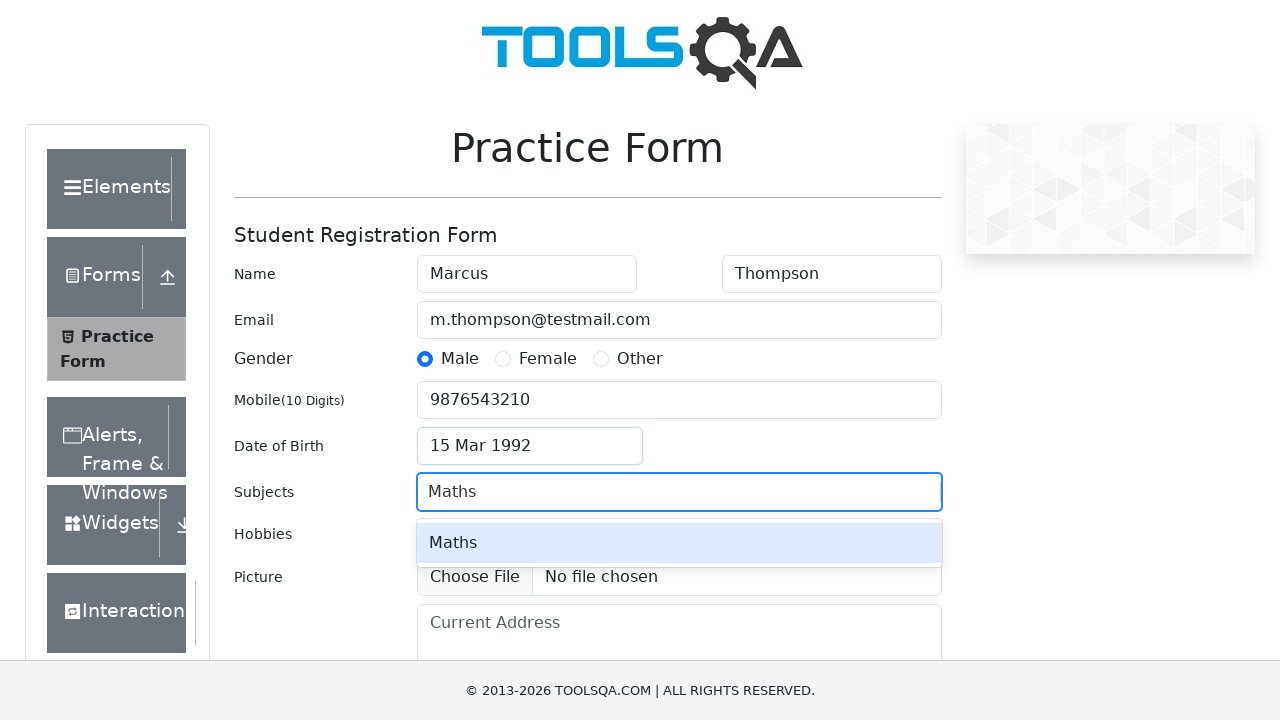

Pressed Enter to add 'Maths' subject on #subjectsInput
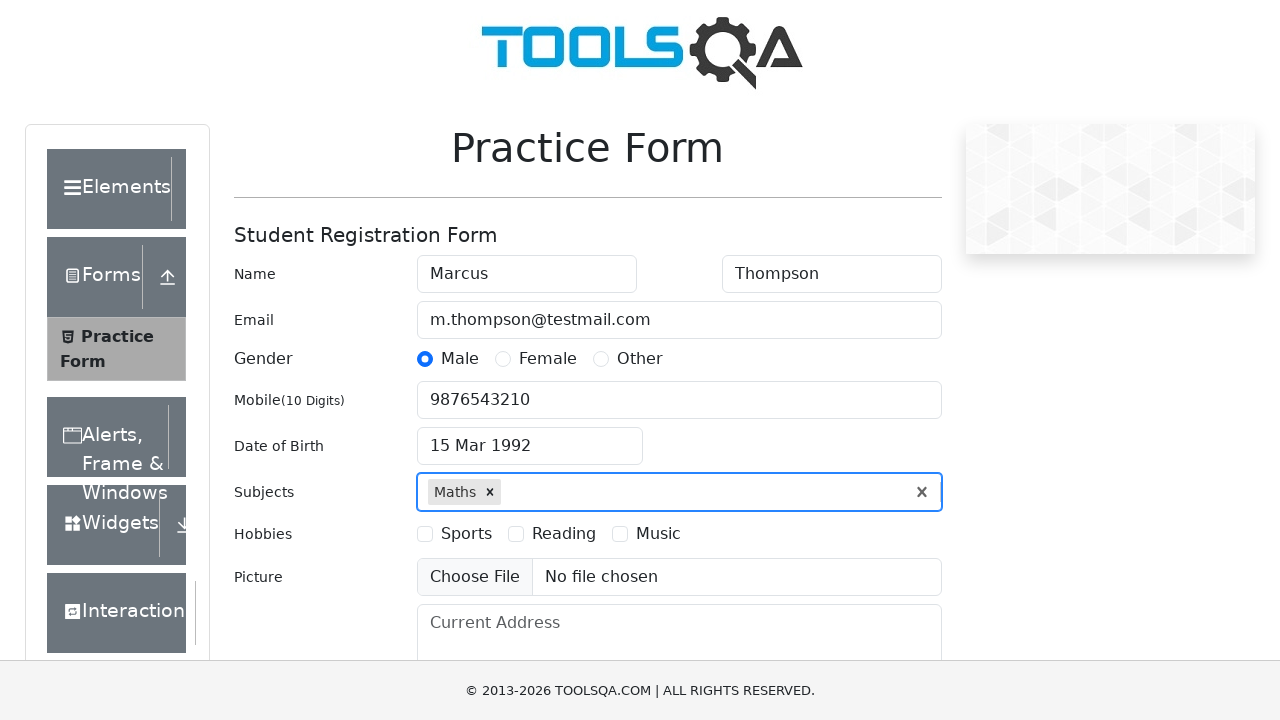

Filled subjects input with 'Physics' on #subjectsInput
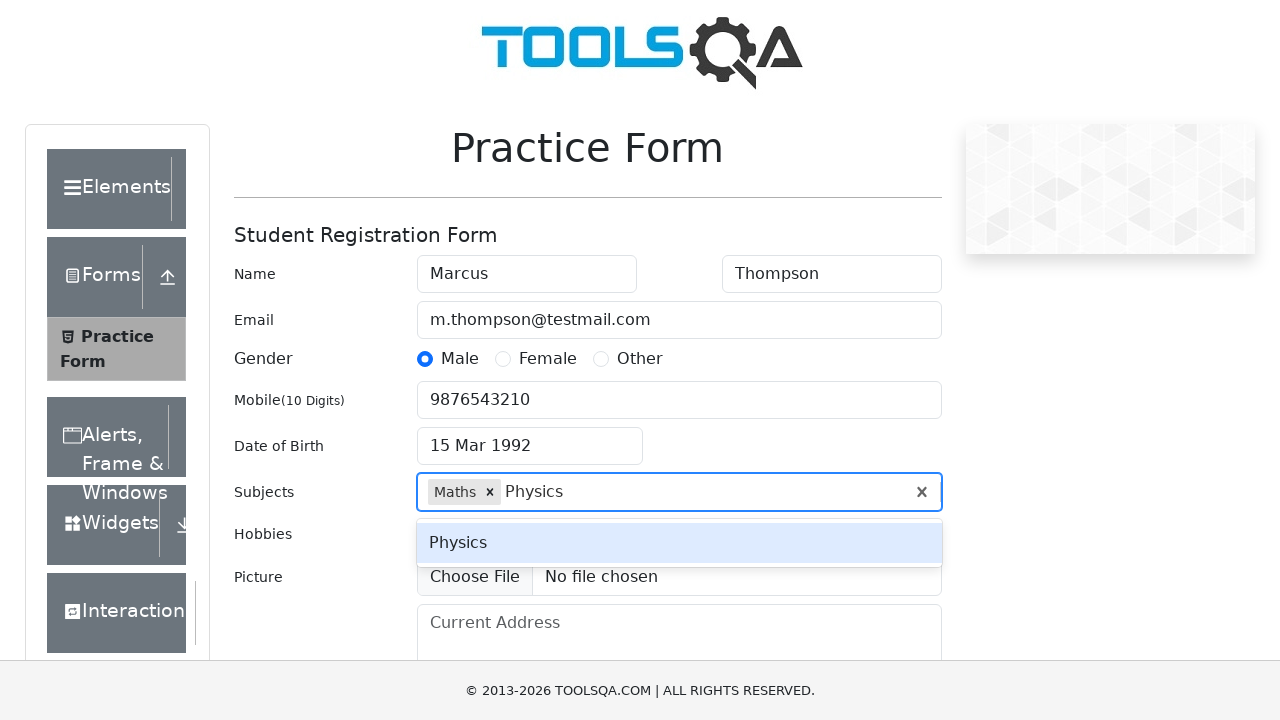

Pressed Enter to add 'Physics' subject on #subjectsInput
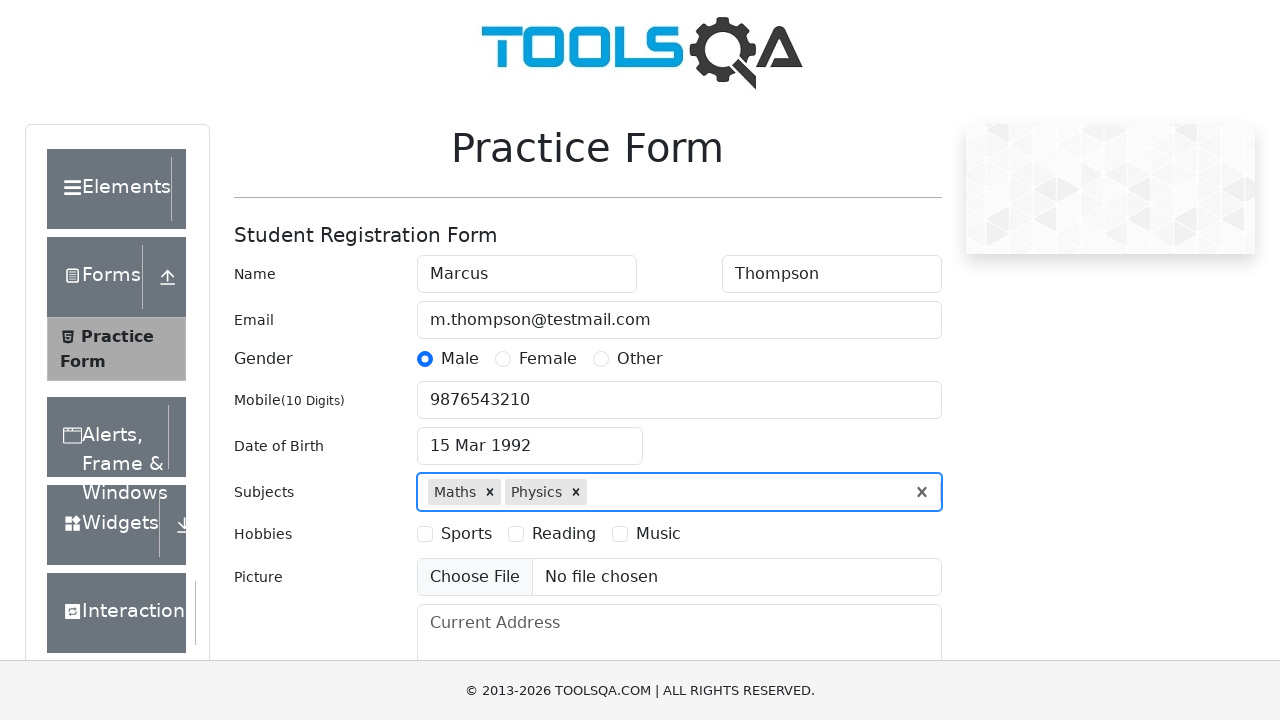

Filled subjects input with 'Commerce' on #subjectsInput
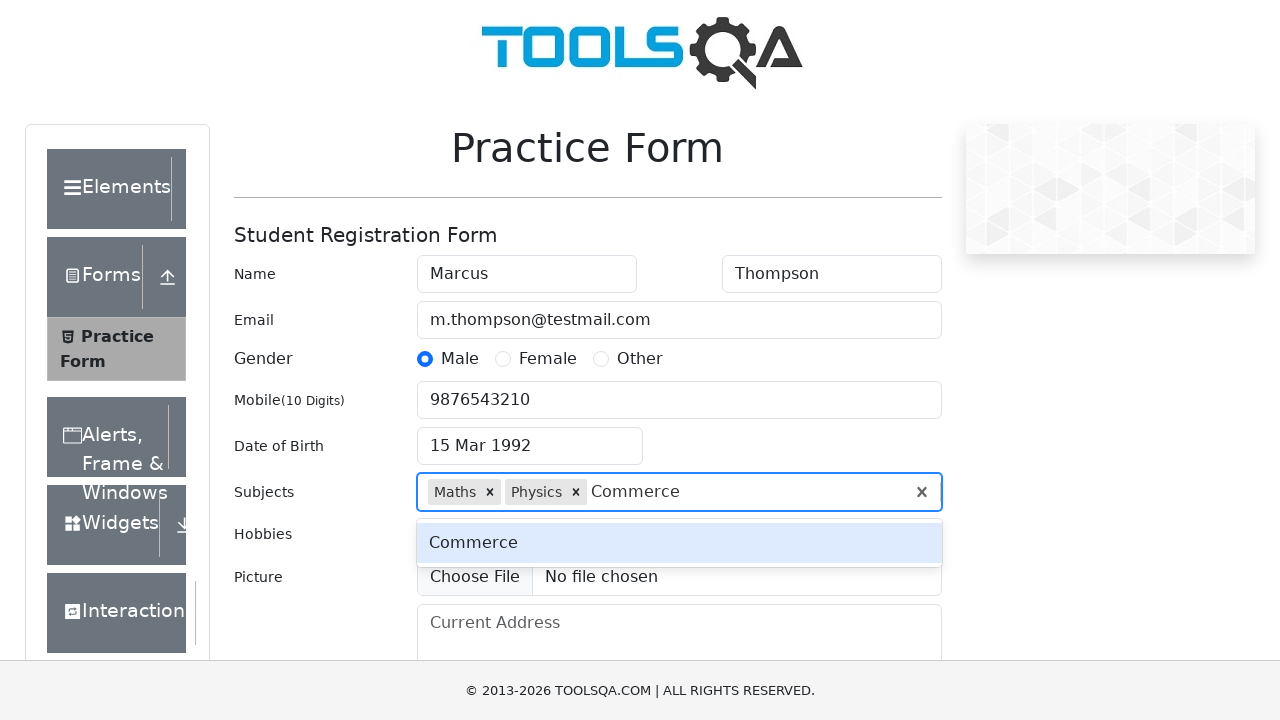

Pressed Enter to add 'Commerce' subject on #subjectsInput
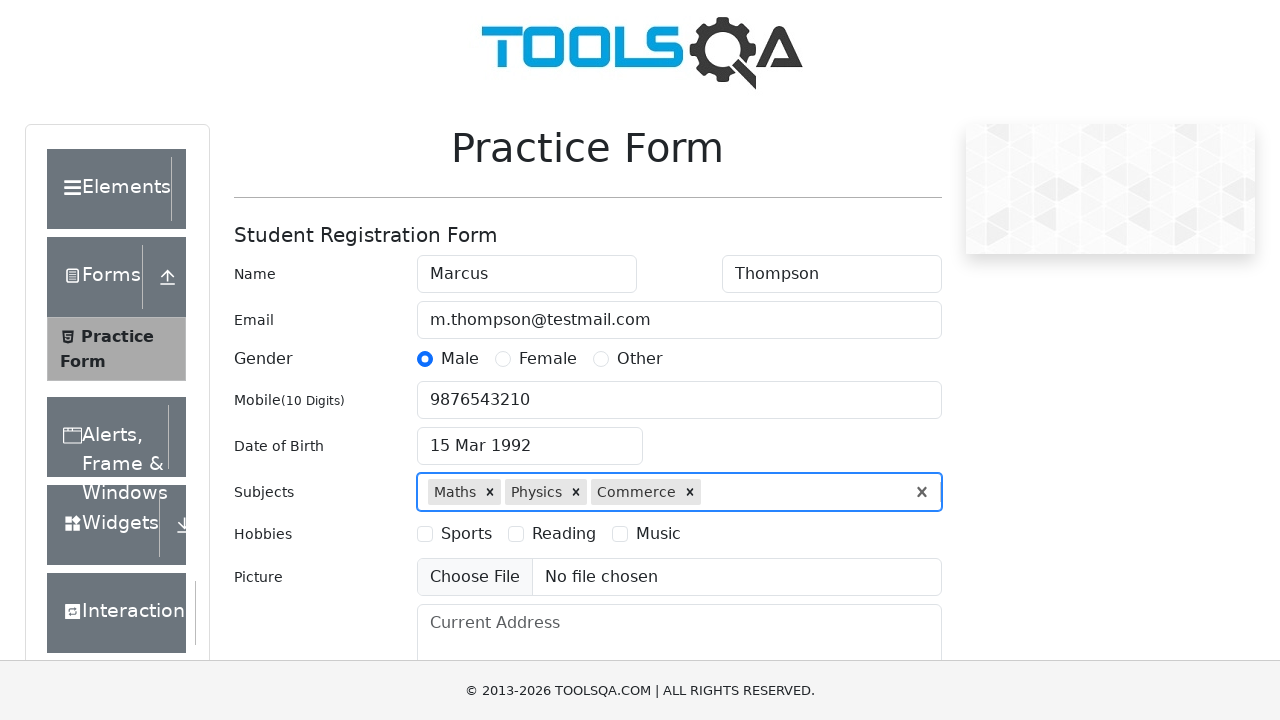

Selected Sports hobby at (466, 534) on label[for='hobbies-checkbox-1']
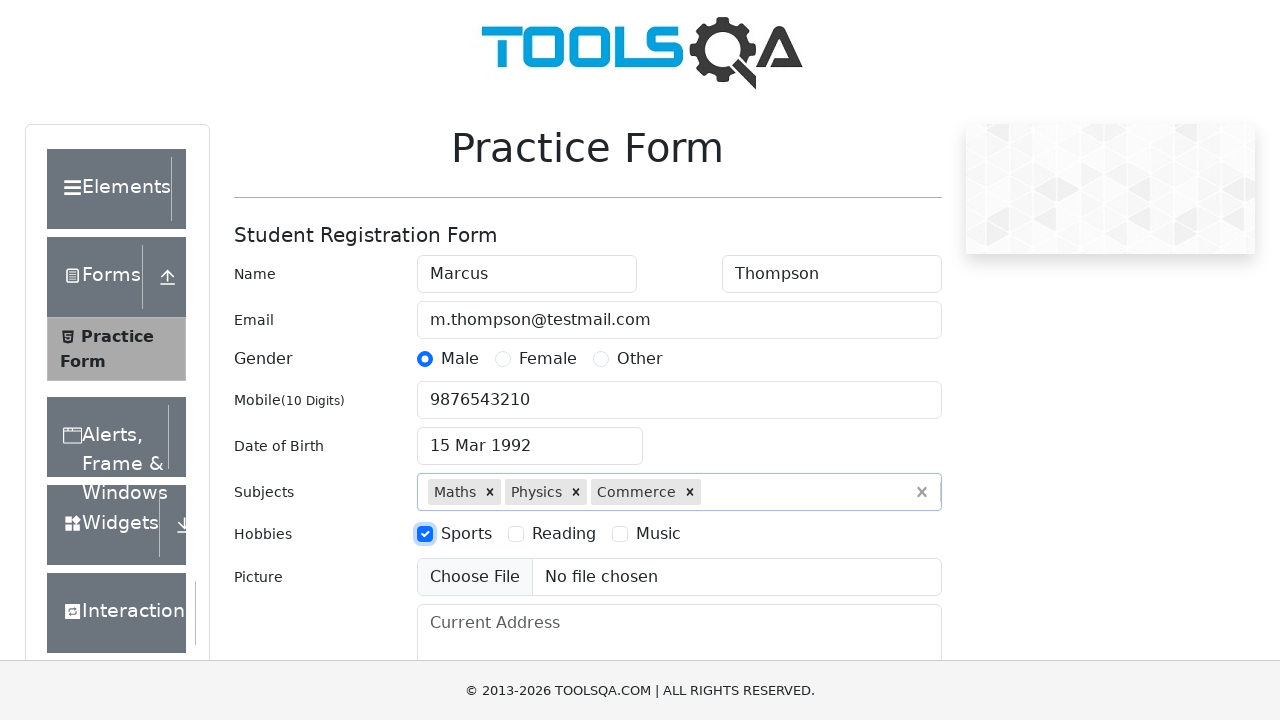

Selected Music hobby at (658, 534) on label[for='hobbies-checkbox-3']
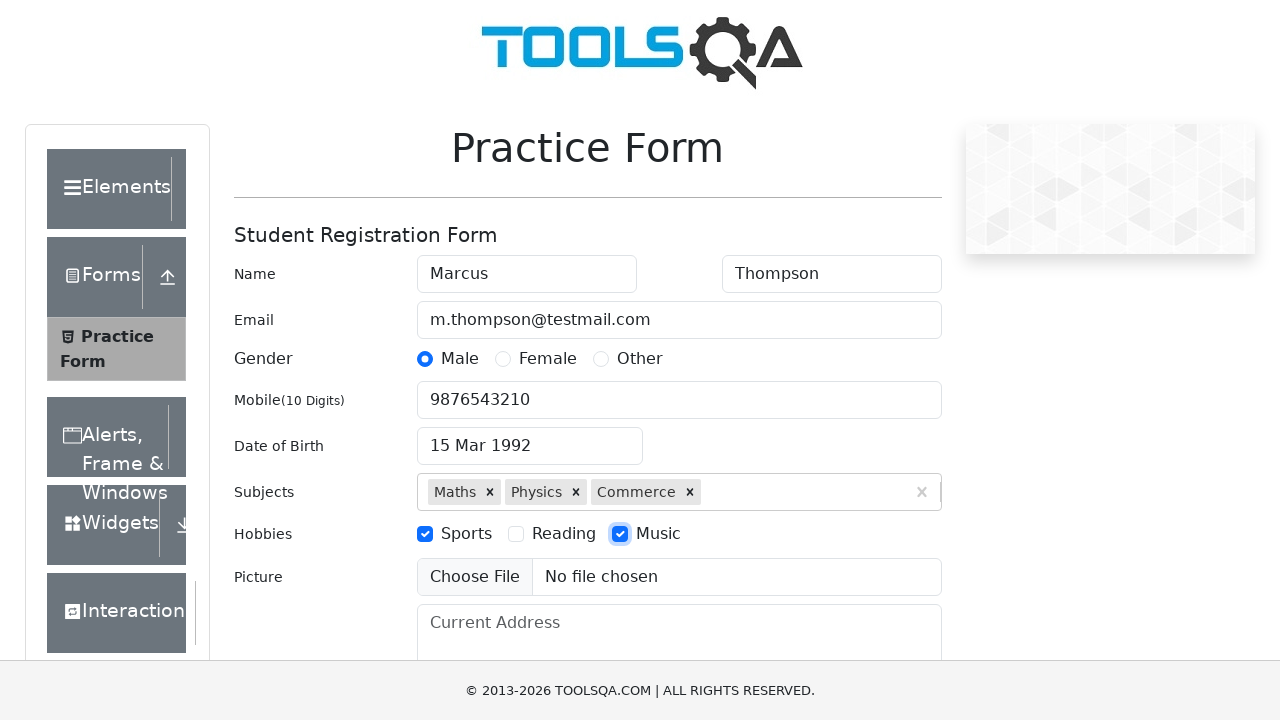

Filled address field with '42 Oak Street, Manchester, UK' on #currentAddress
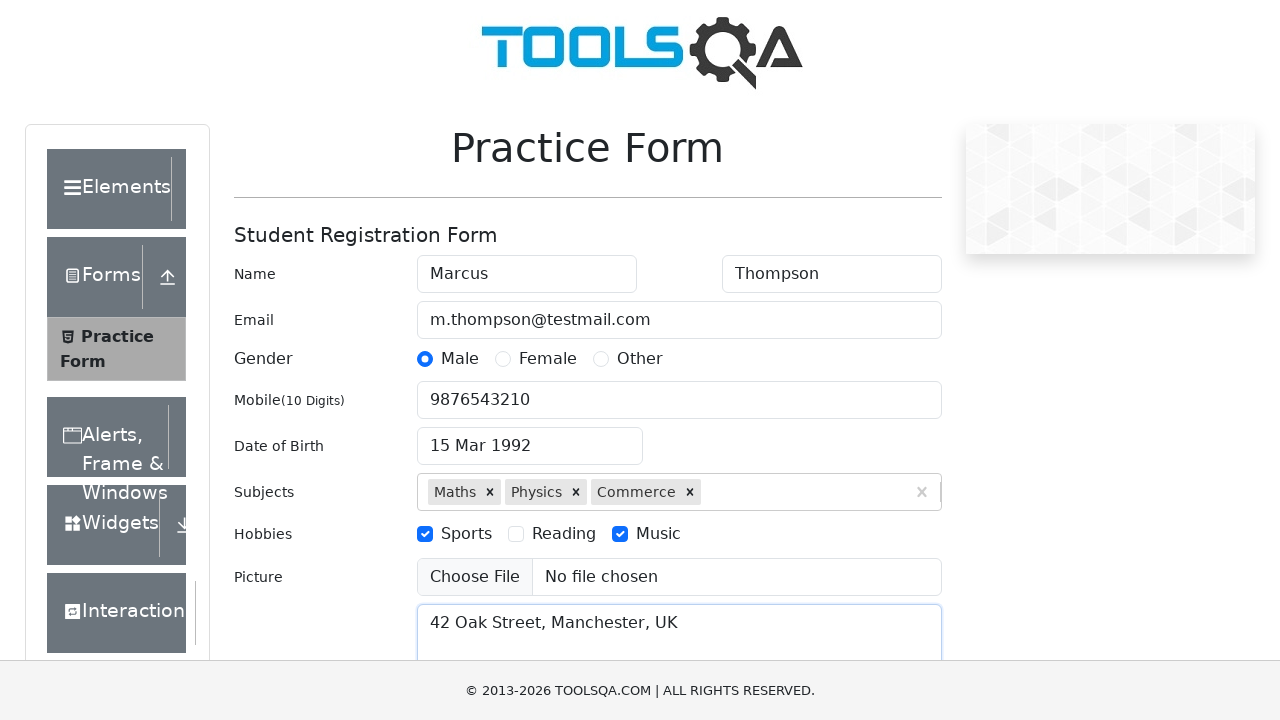

Scrolled to submit button
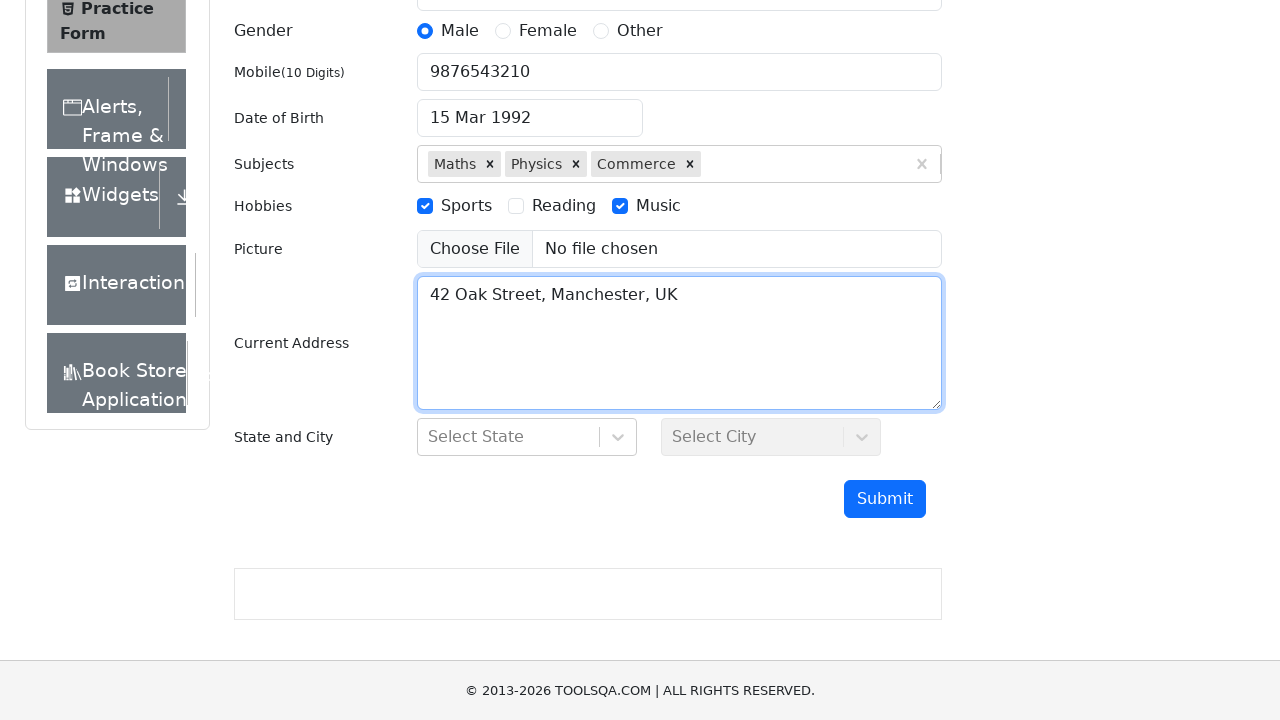

Clicked submit button to submit form at (885, 499) on #submit
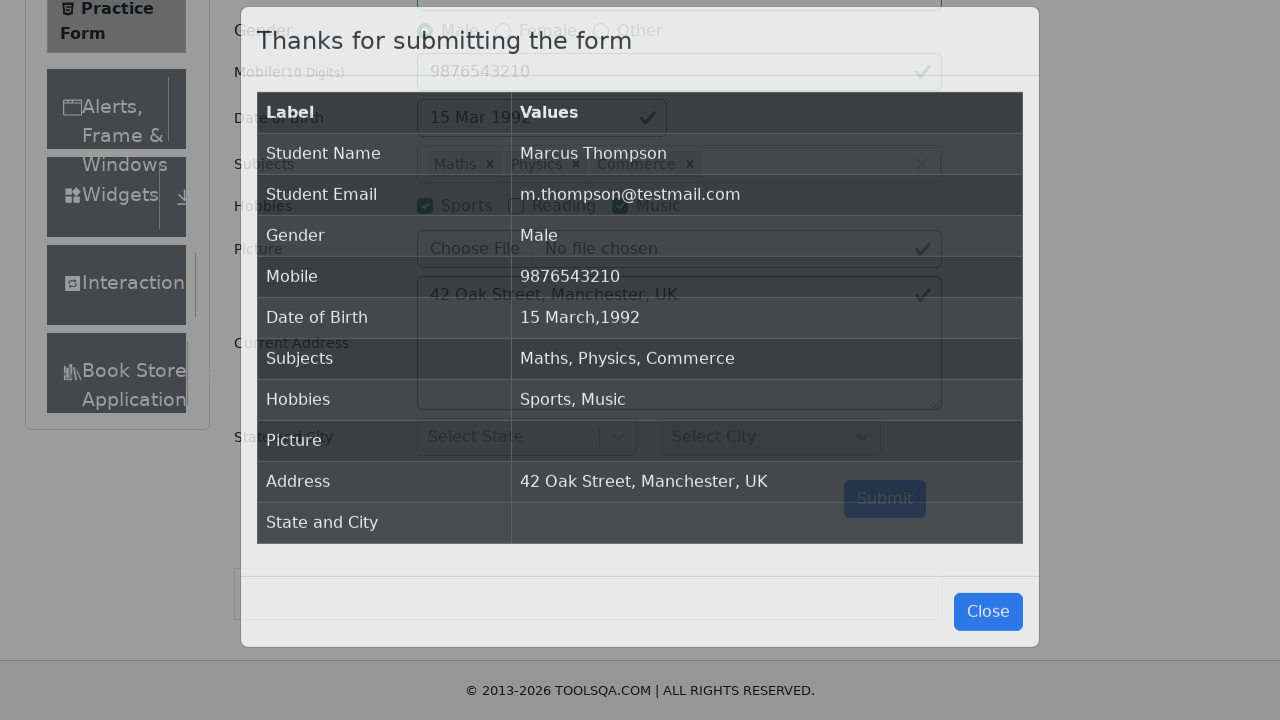

Confirmation modal appeared
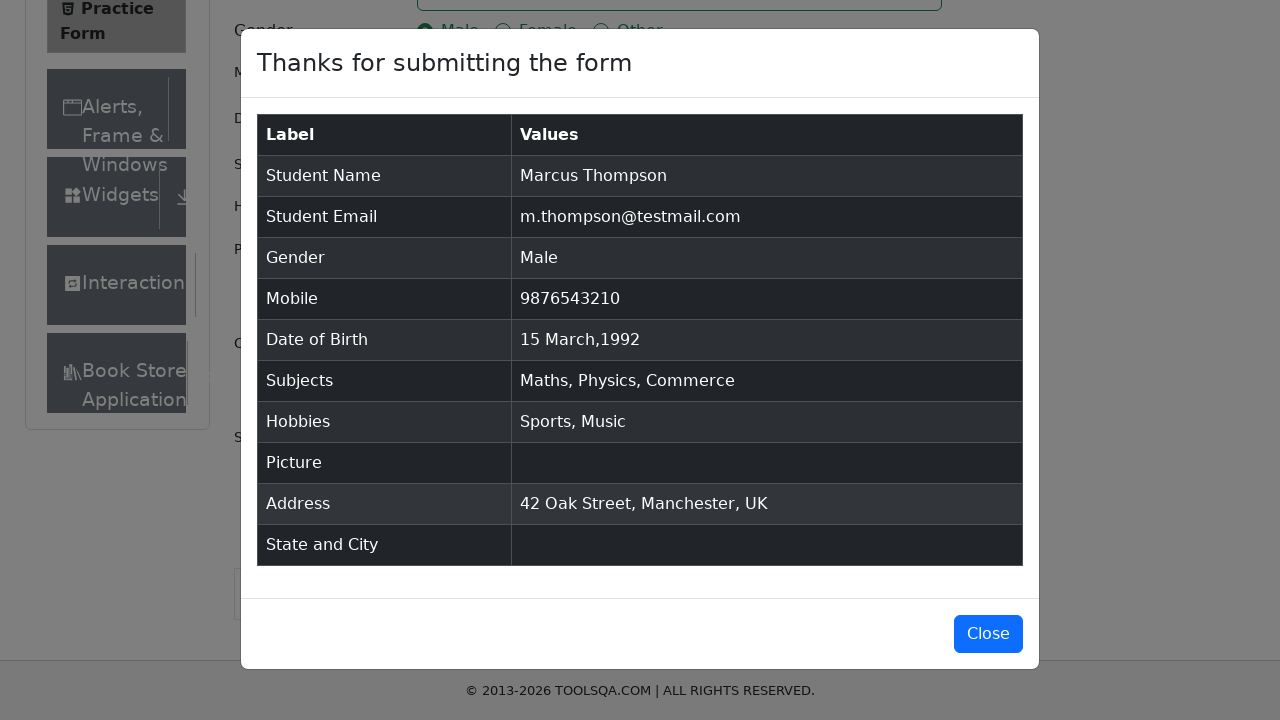

Closed confirmation modal at (988, 634) on #closeLargeModal
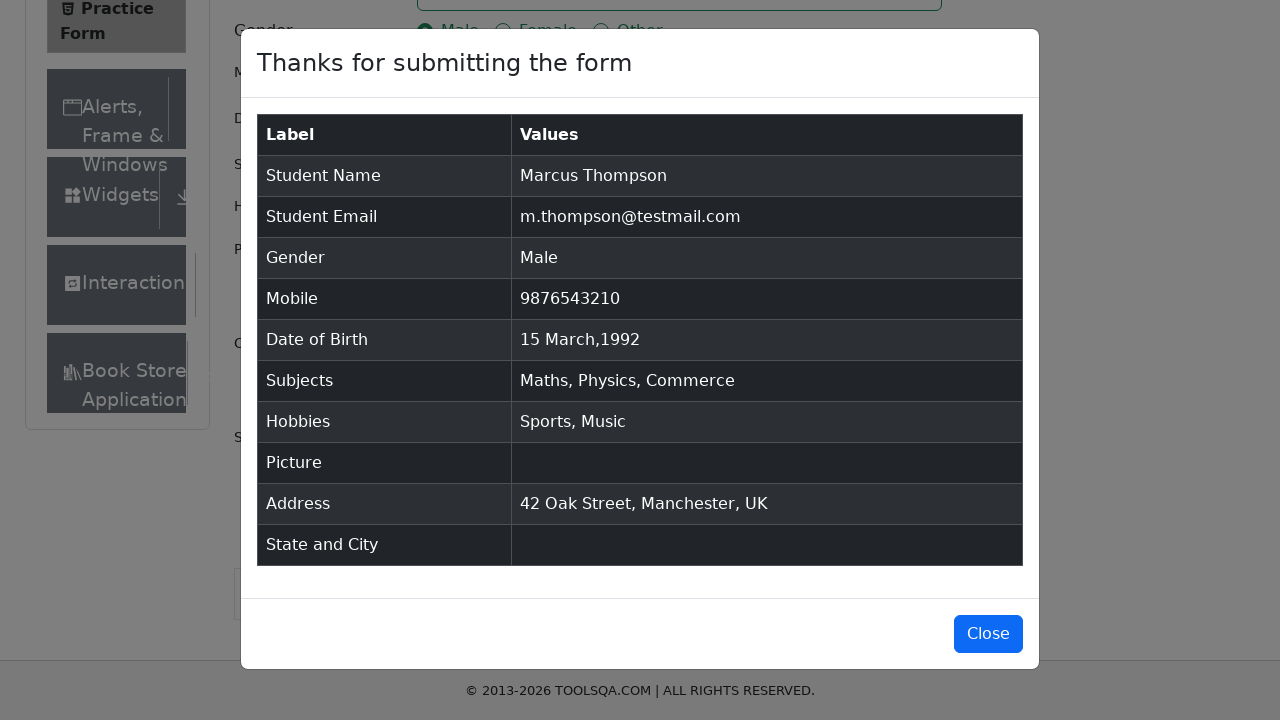

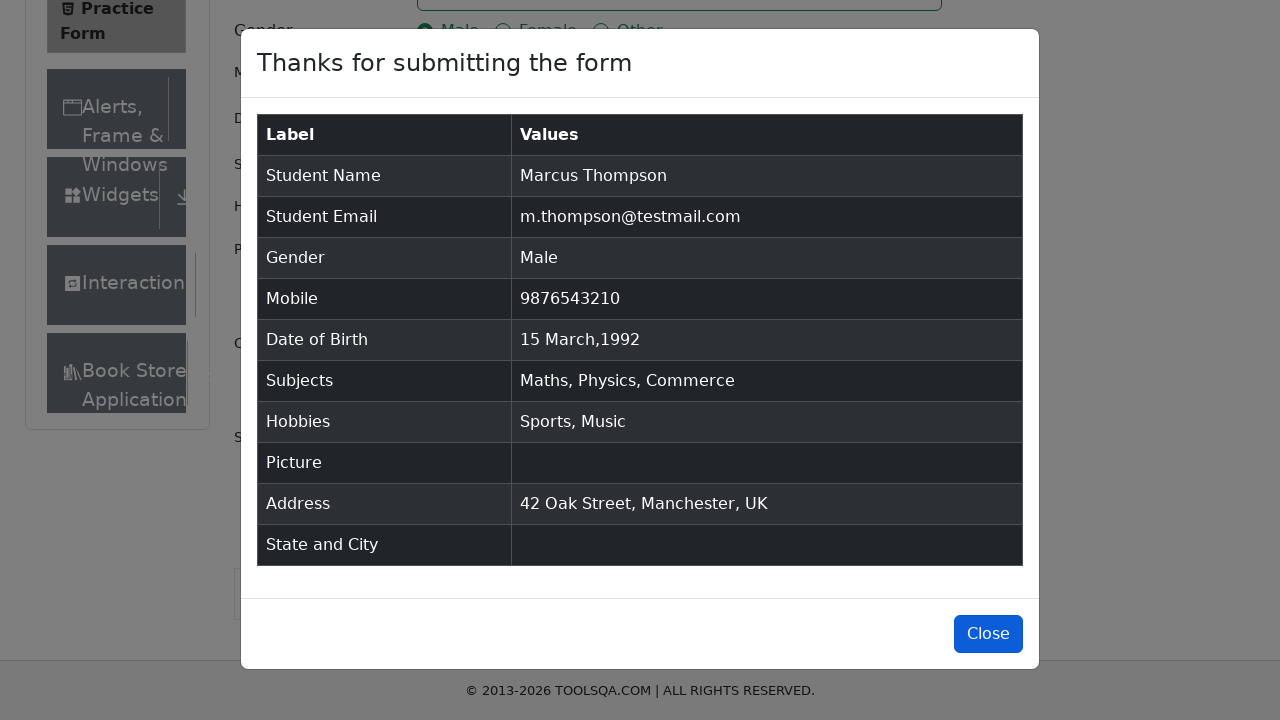